Tests browser navigation functionality by navigating between two pages using forward and back browser controls

Starting URL: https://rahulshettyacademy.com/locatorspractice/

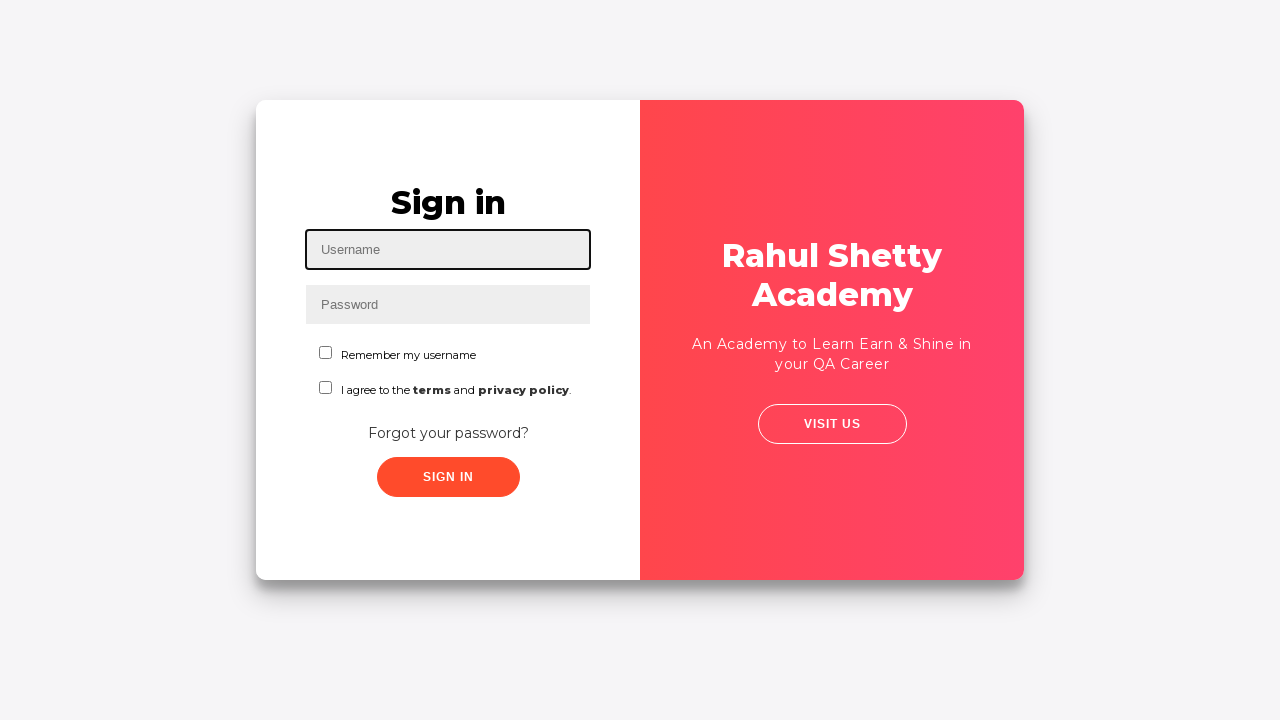

Navigated to https://rahulshettyacademy.com
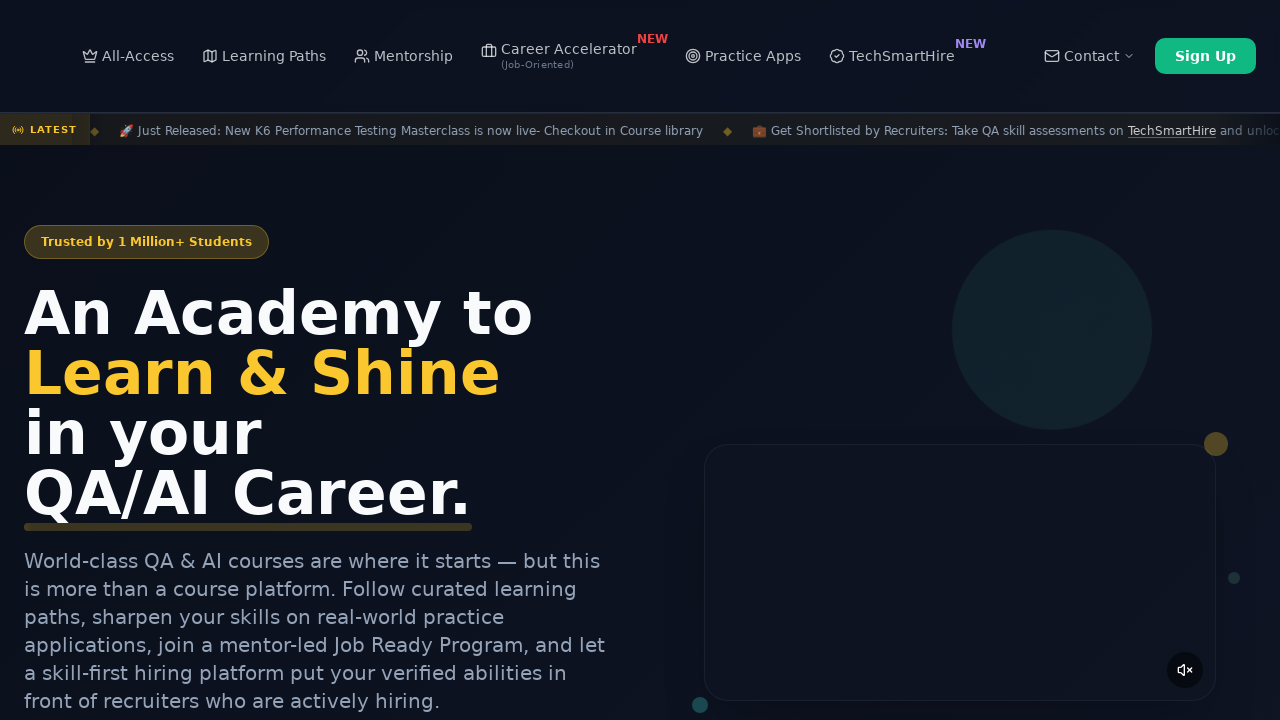

Navigated back to previous page using browser back control
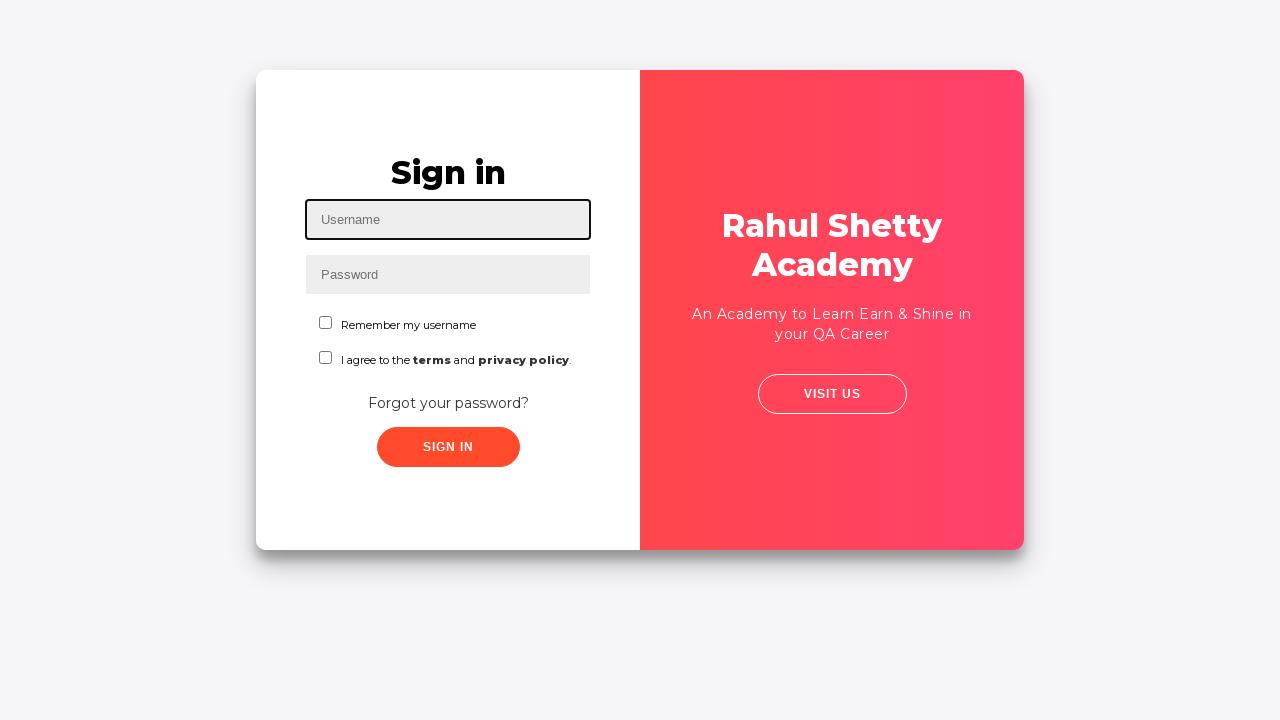

Navigated forward to second page using browser forward control
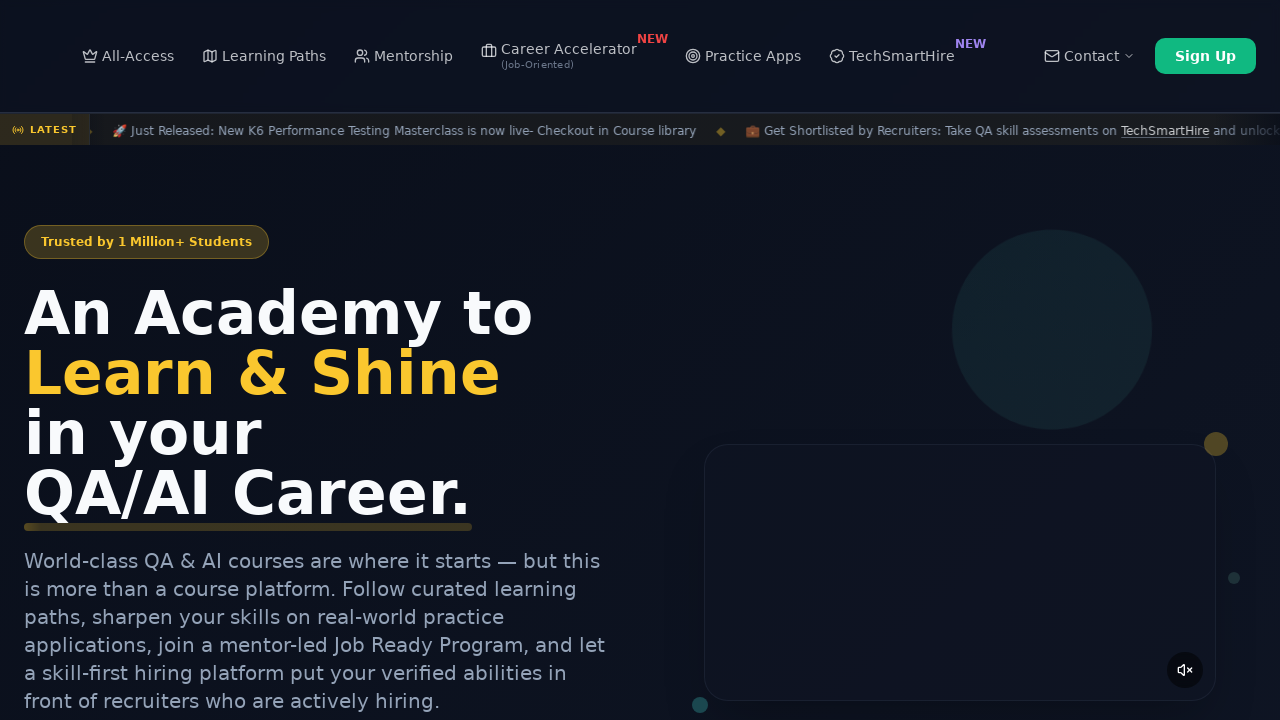

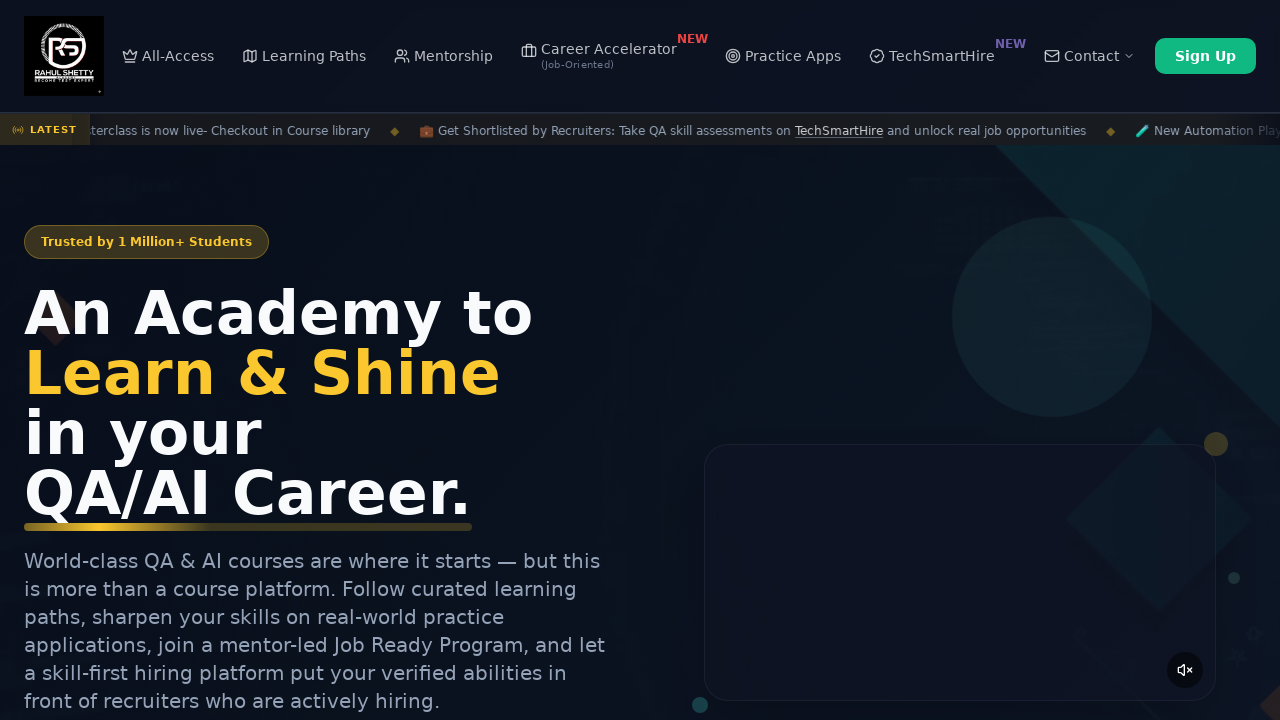